Tests drag and drop functionality on jQuery UI demo page by dragging an element and dropping it onto a target, then navigating to the Demos page

Starting URL: https://jqueryui.com/droppable/

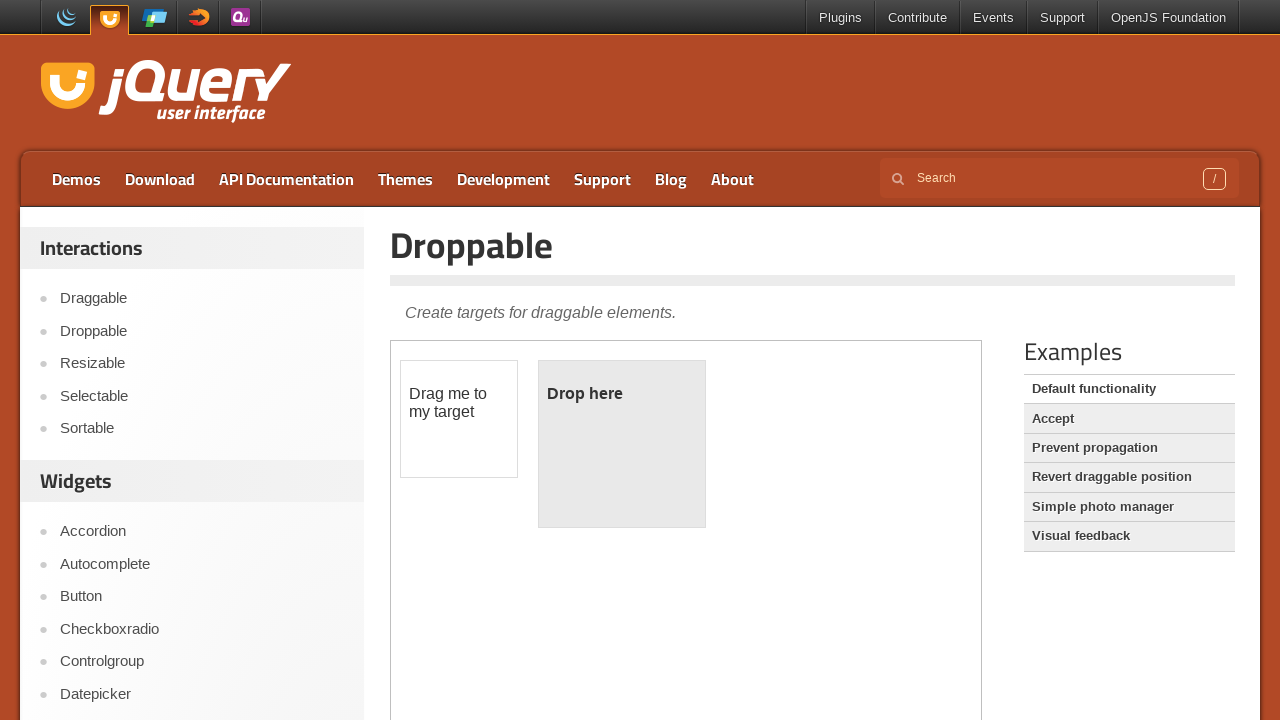

Located iframe containing drag and drop demo
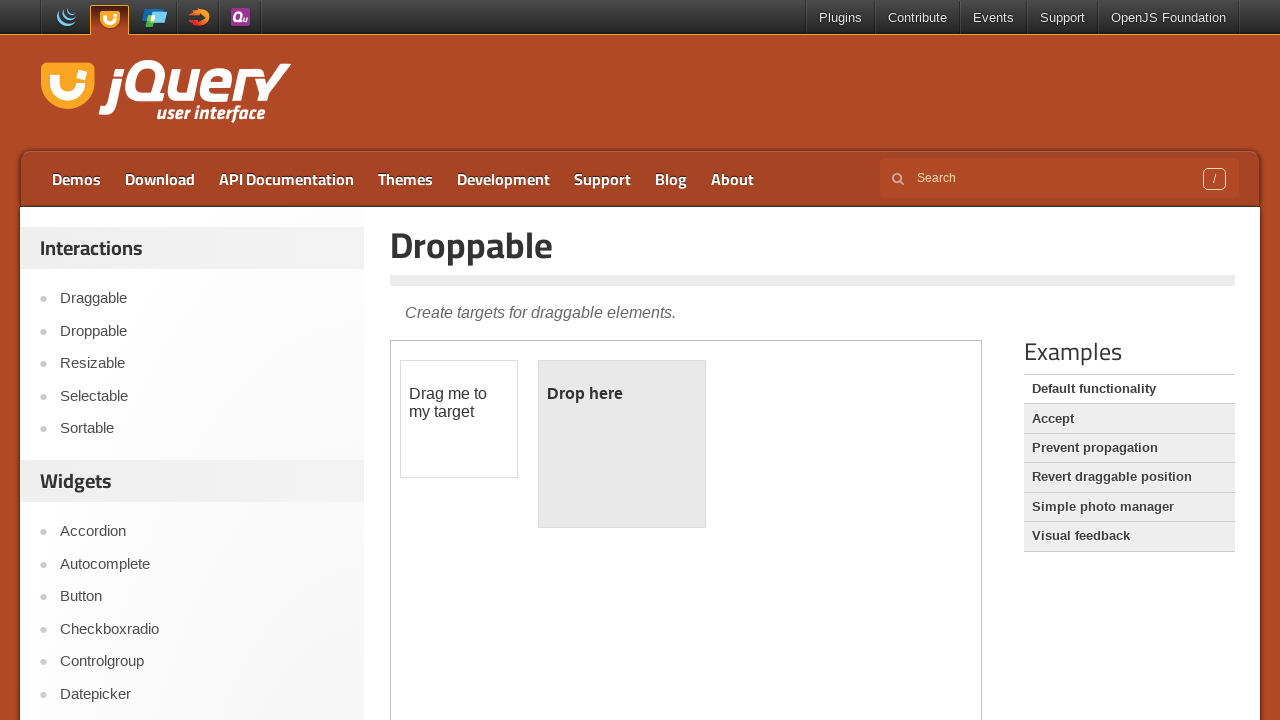

Located draggable element
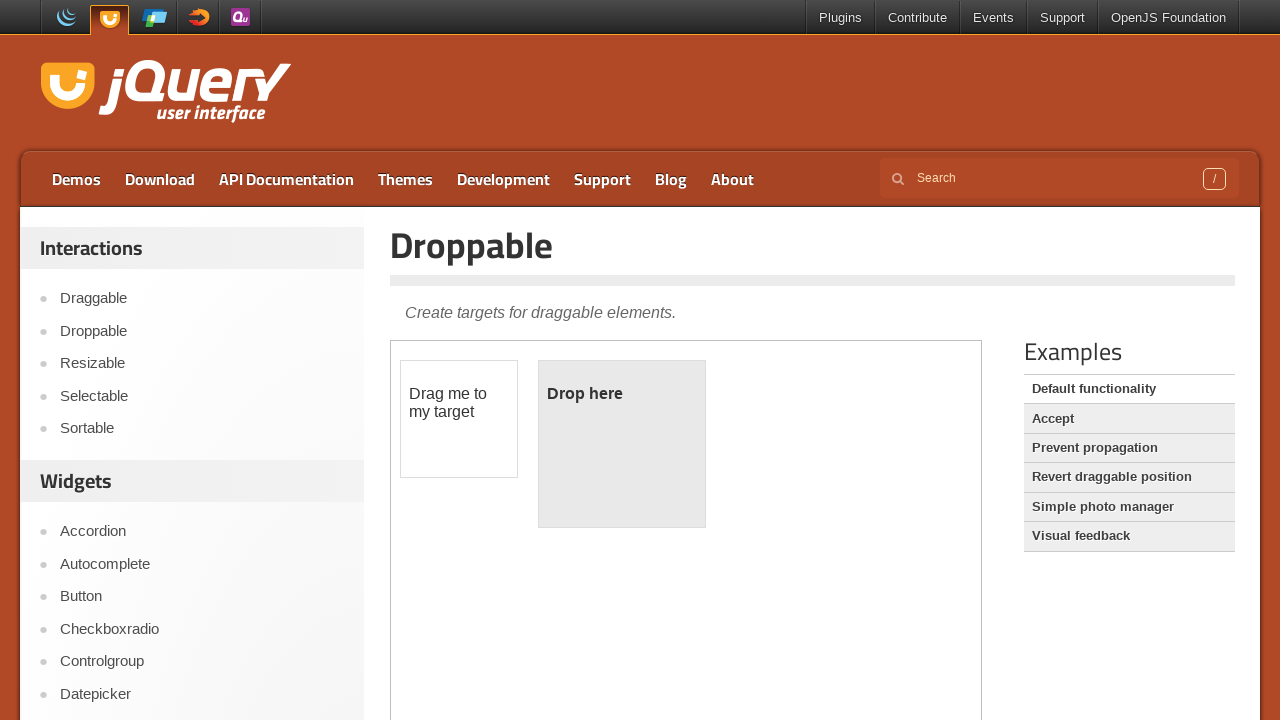

Located droppable target element
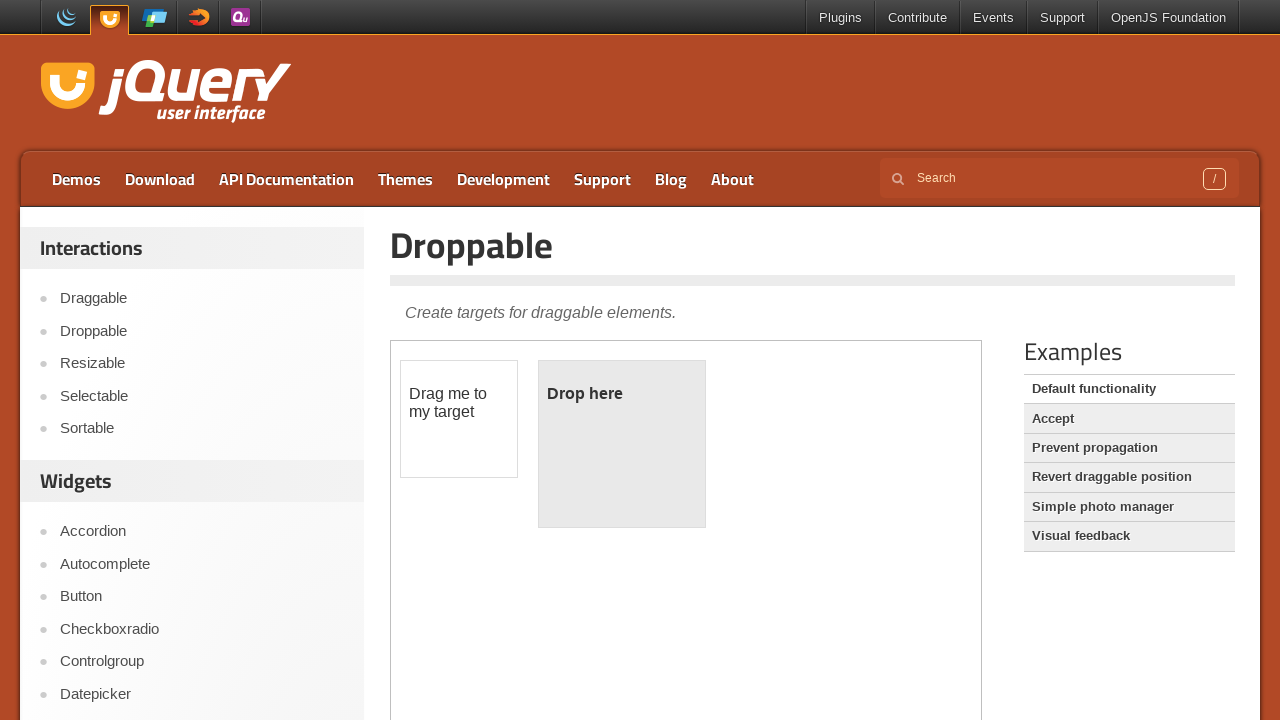

Dragged element onto droppable target at (622, 444)
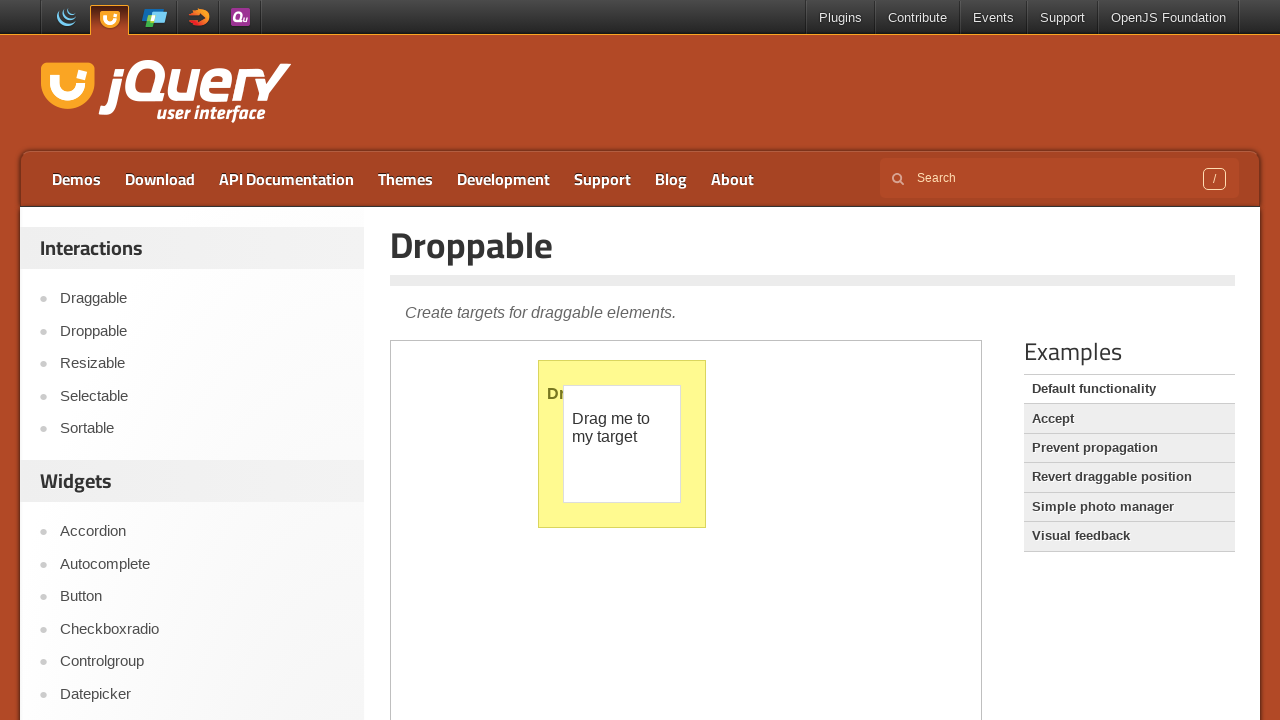

Clicked on Demos link to navigate at (76, 179) on a:text('Demos')
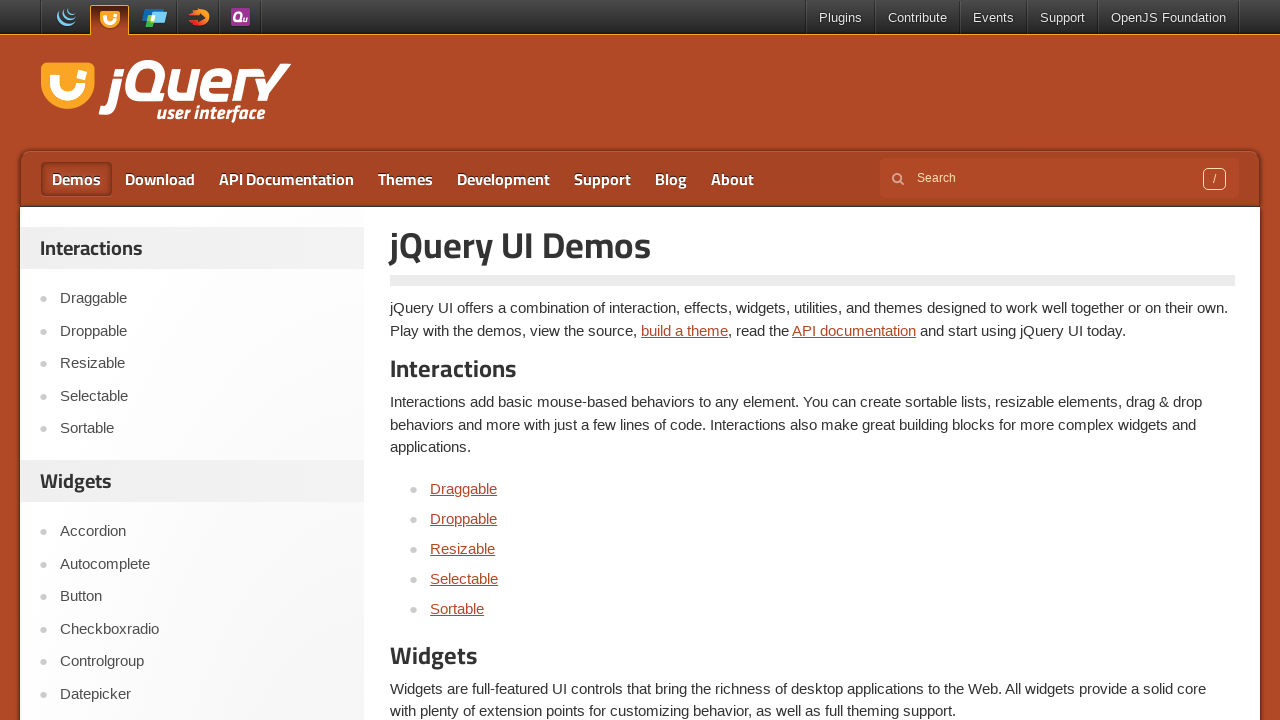

Demos page loaded and network idle
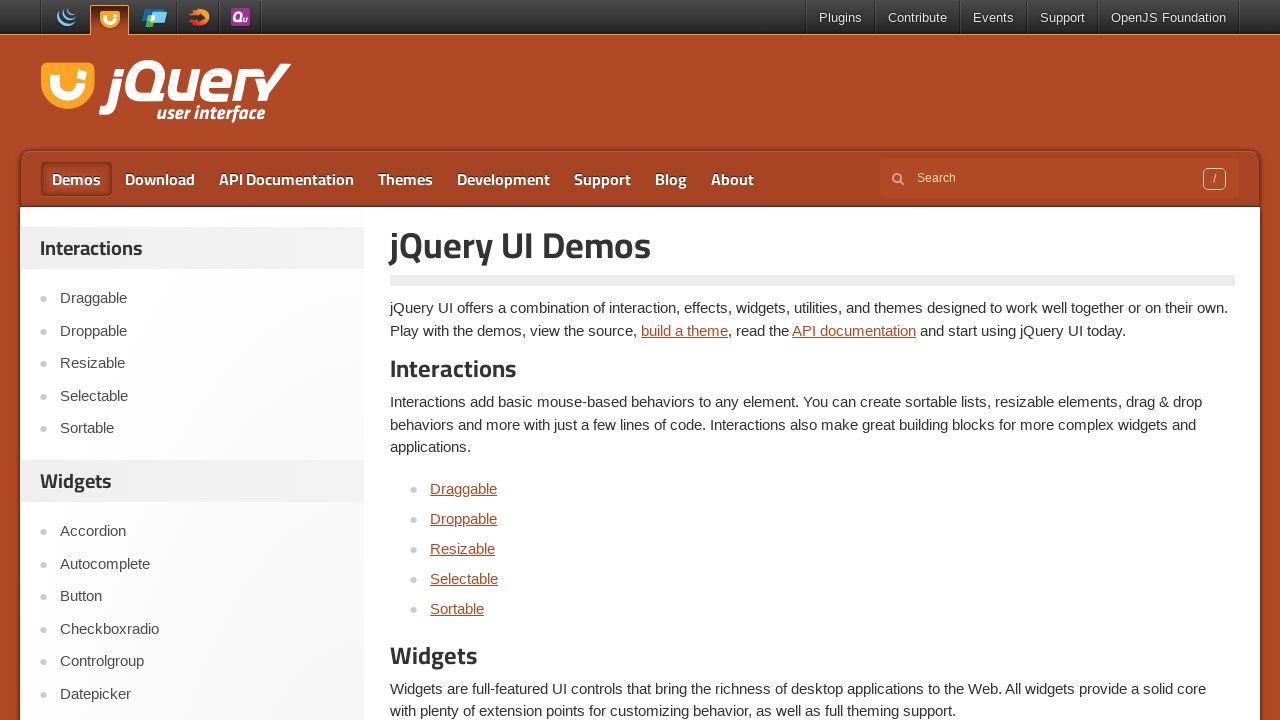

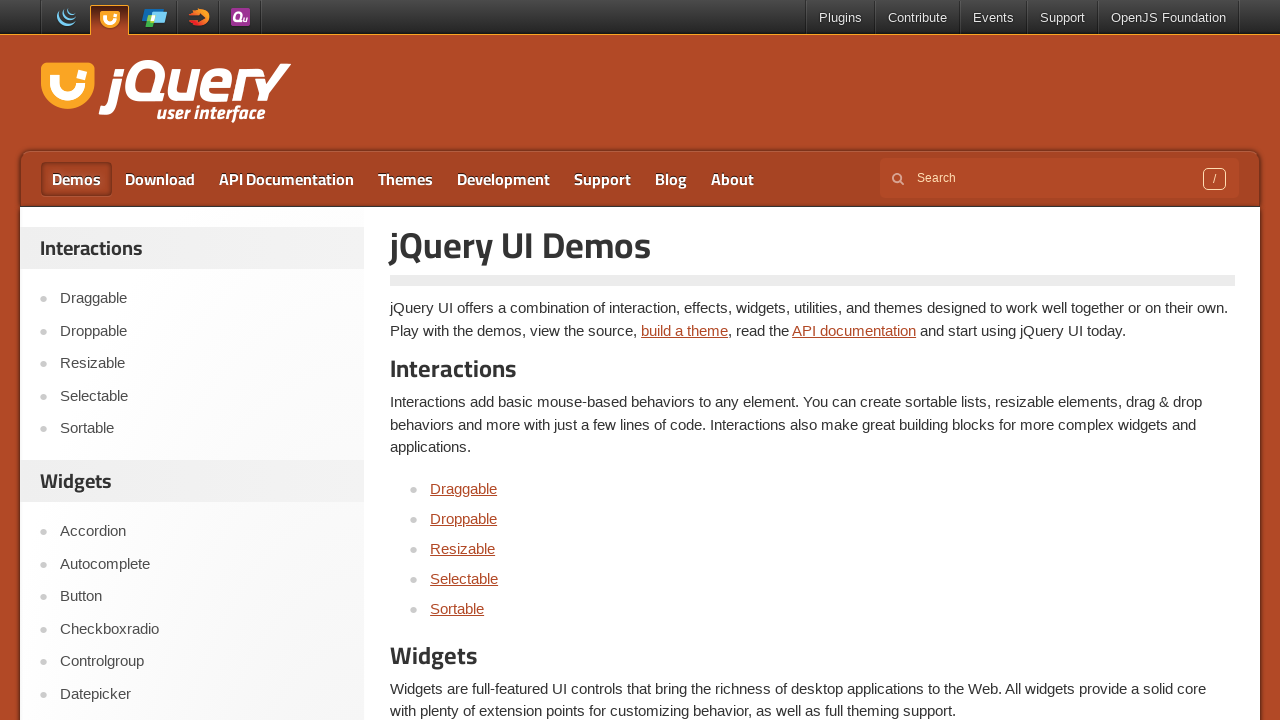